Tests API mocking by intercepting a fruit API call and replacing the response with a custom fruit (Strawberry), then verifying the mocked fruit is displayed on the page.

Starting URL: https://demo.playwright.dev/api-mocking

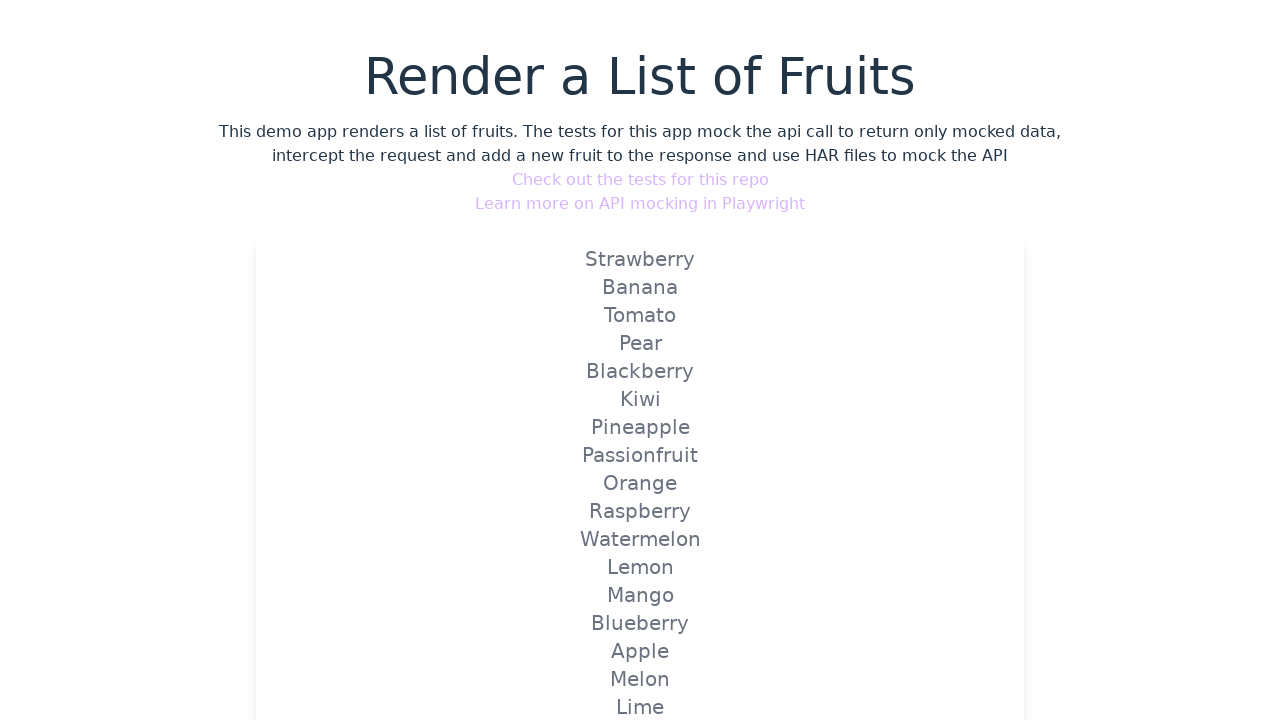

Set up route interception to mock the fruits API endpoint
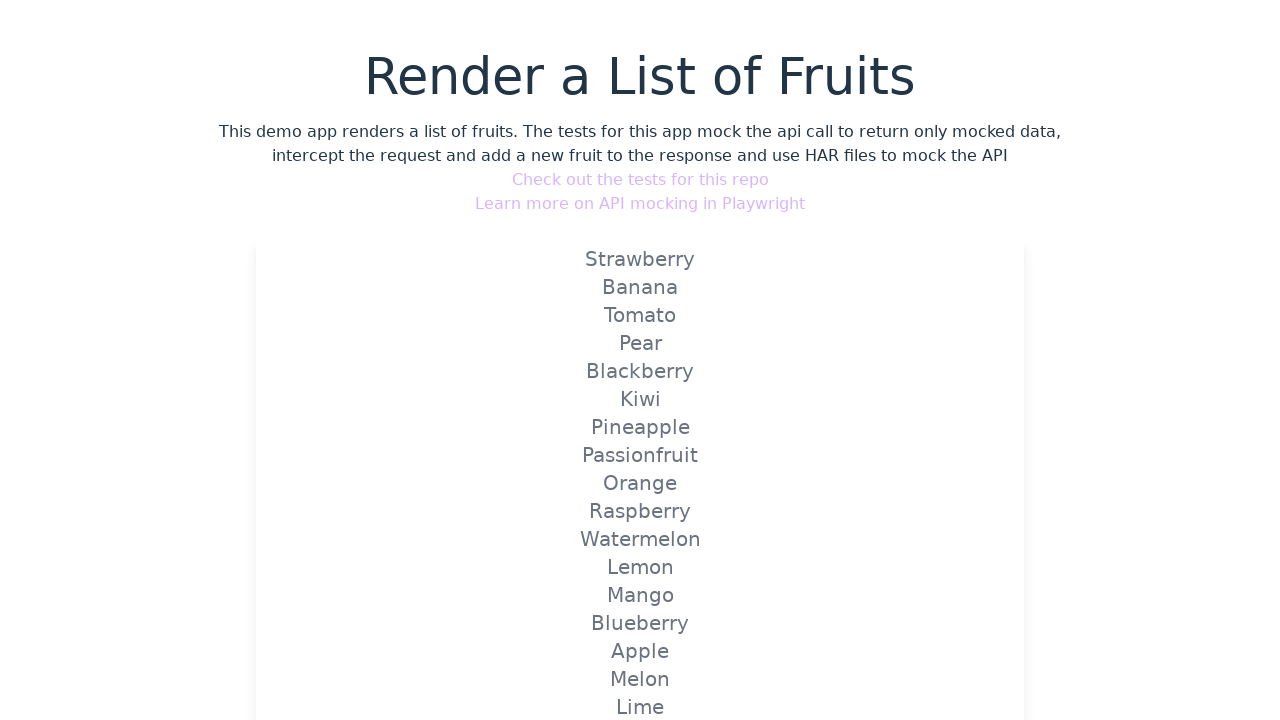

Navigated to API mocking demo page
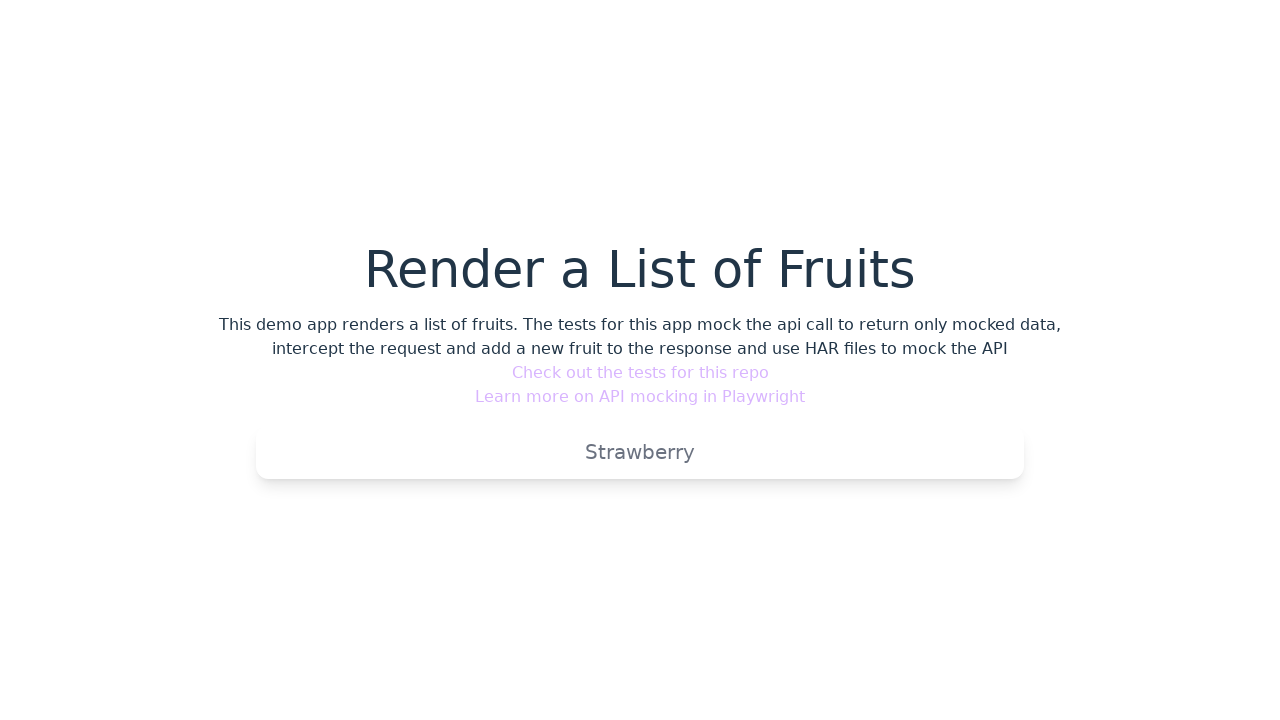

Verified that the mocked Strawberry fruit is displayed on the page
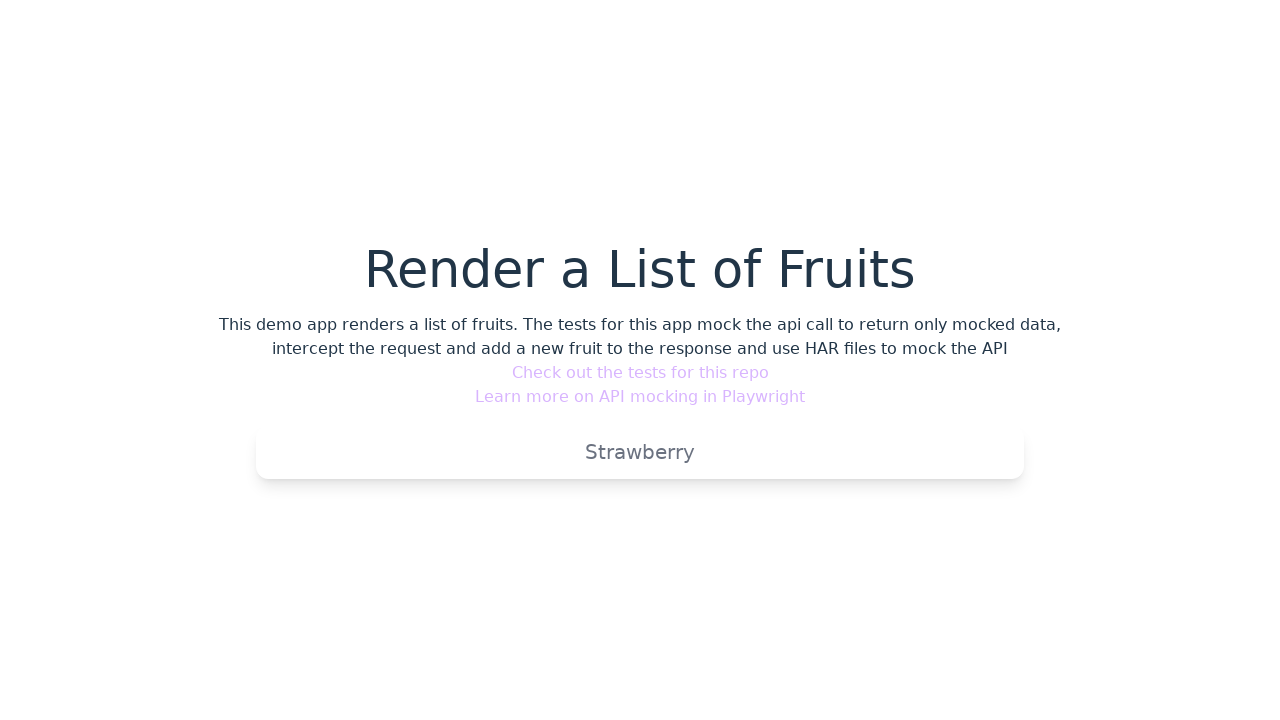

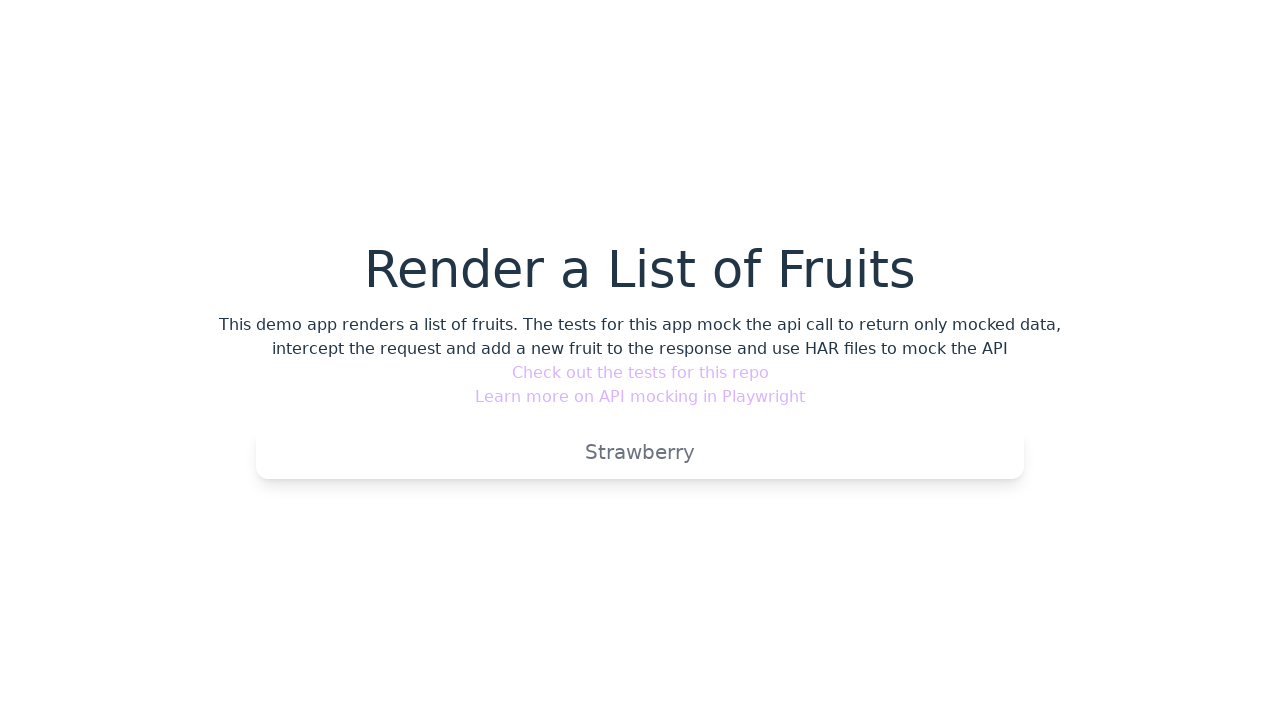